Tests the product filtering and add-to-cart functionality on Naaptol's foot care page by applying various filters (COD, brand, discount, features), selecting a specific product, and adding it to the cart.

Starting URL: https://www.naaptol.com/shop-online/health-beauty/beauty/foot-care.html

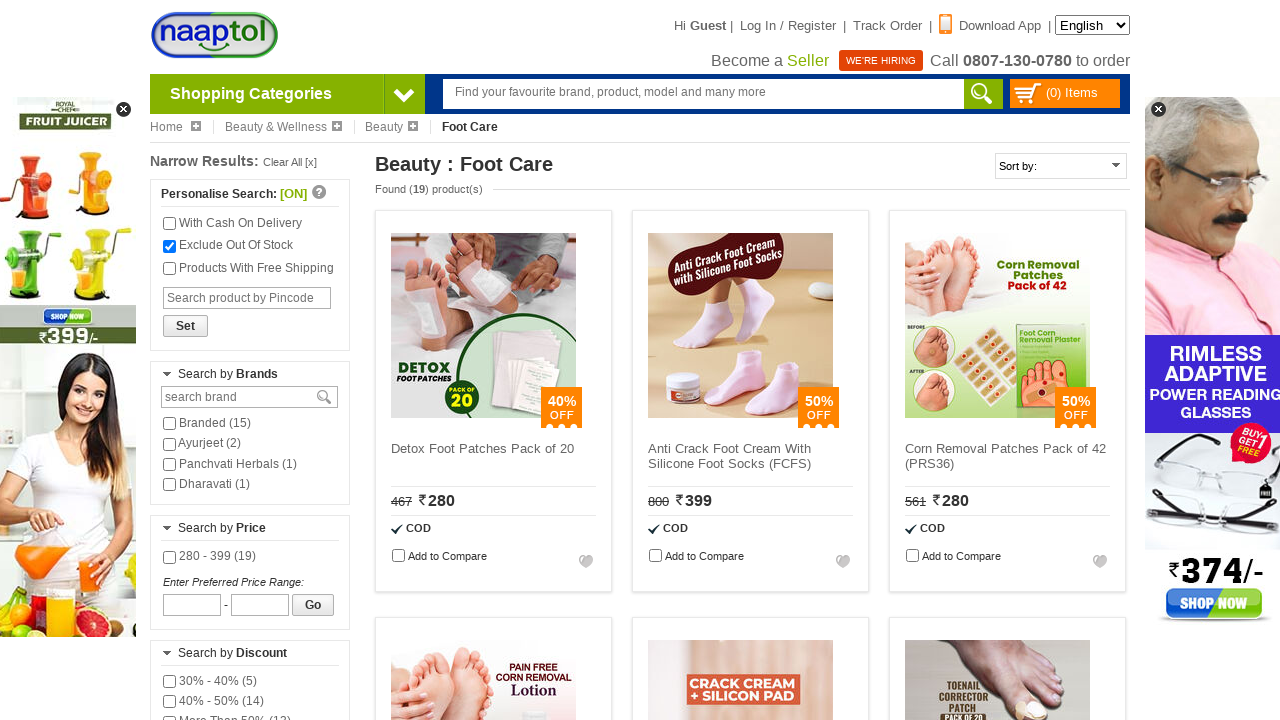

Clicked COD filter checkbox at (170, 224) on #iscod
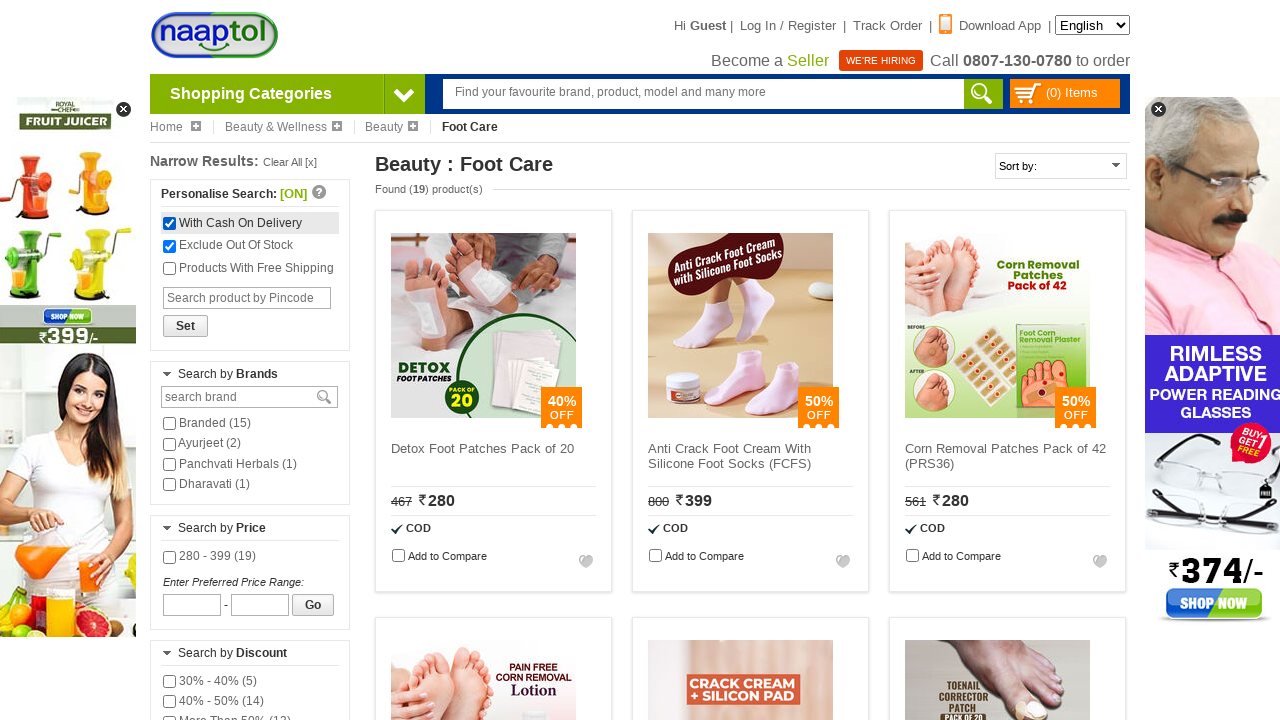

Waited for COD filter to process
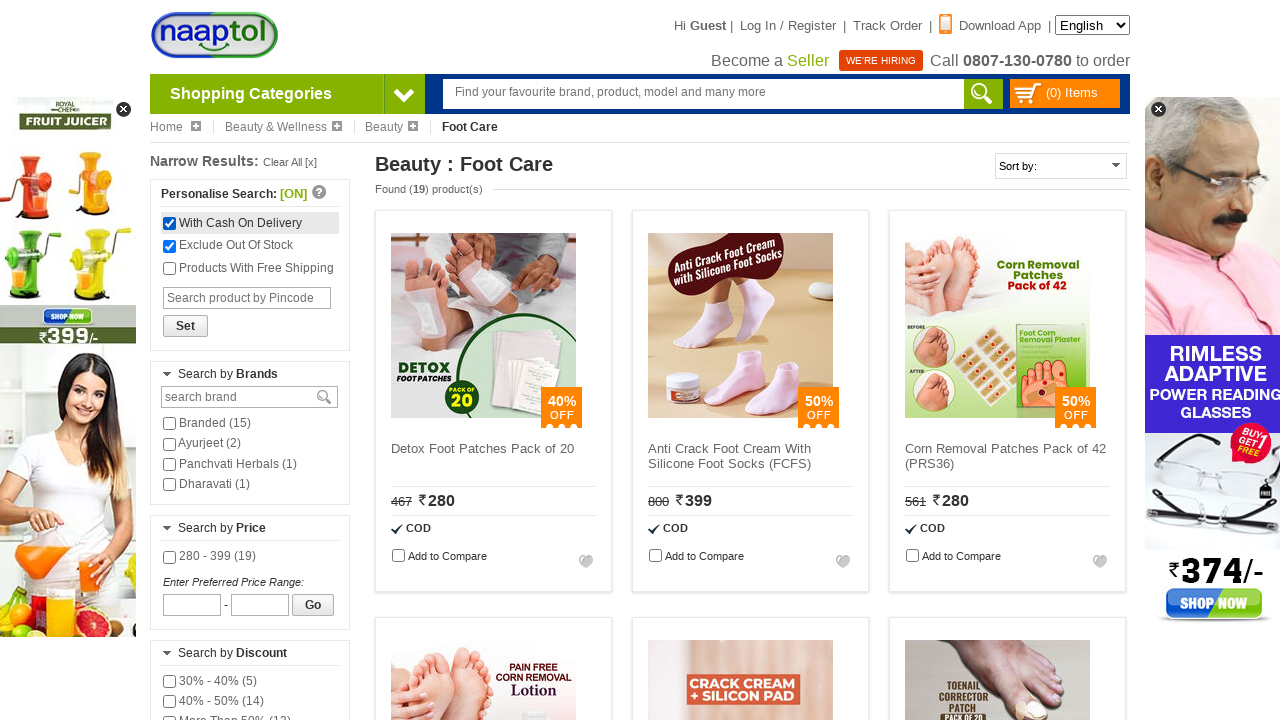

Clicked apply/filter button at (186, 326) on (//a[@class='button_1'])[1]
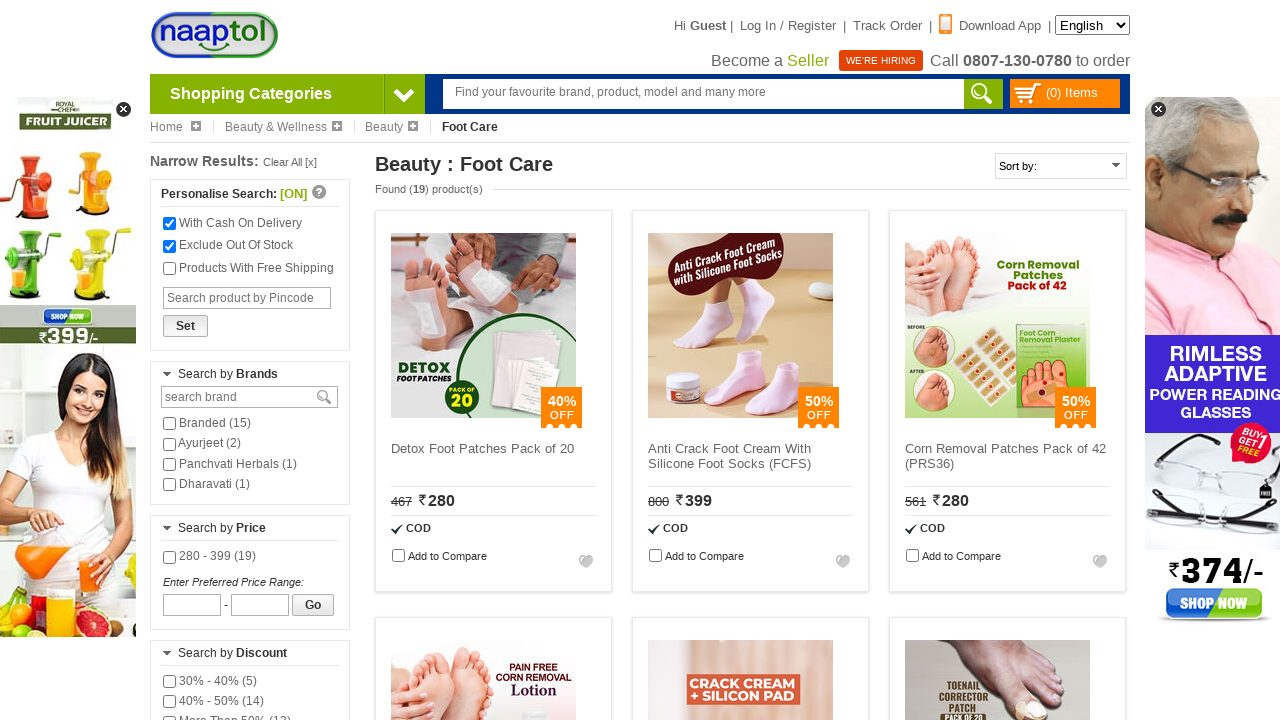

Clicked brand filter (Ayurjeet) at (170, 444) on #brandFilterBox38964
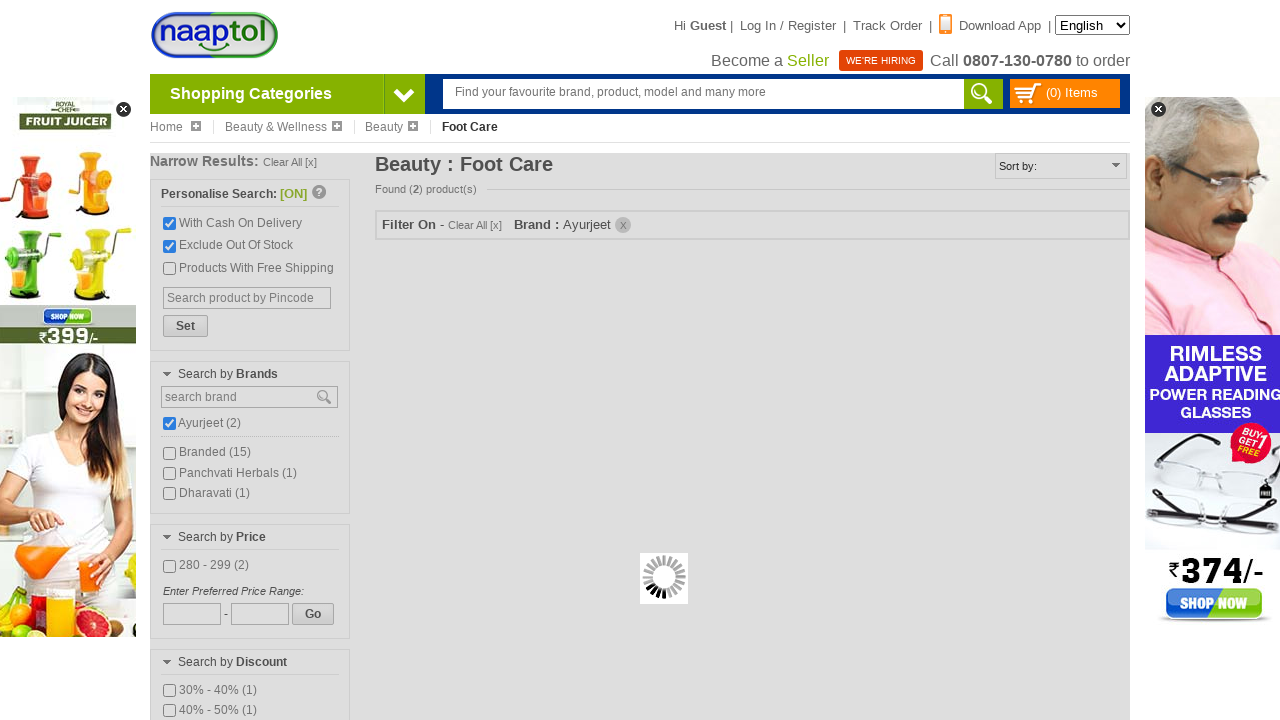

Waited for brand filter to apply
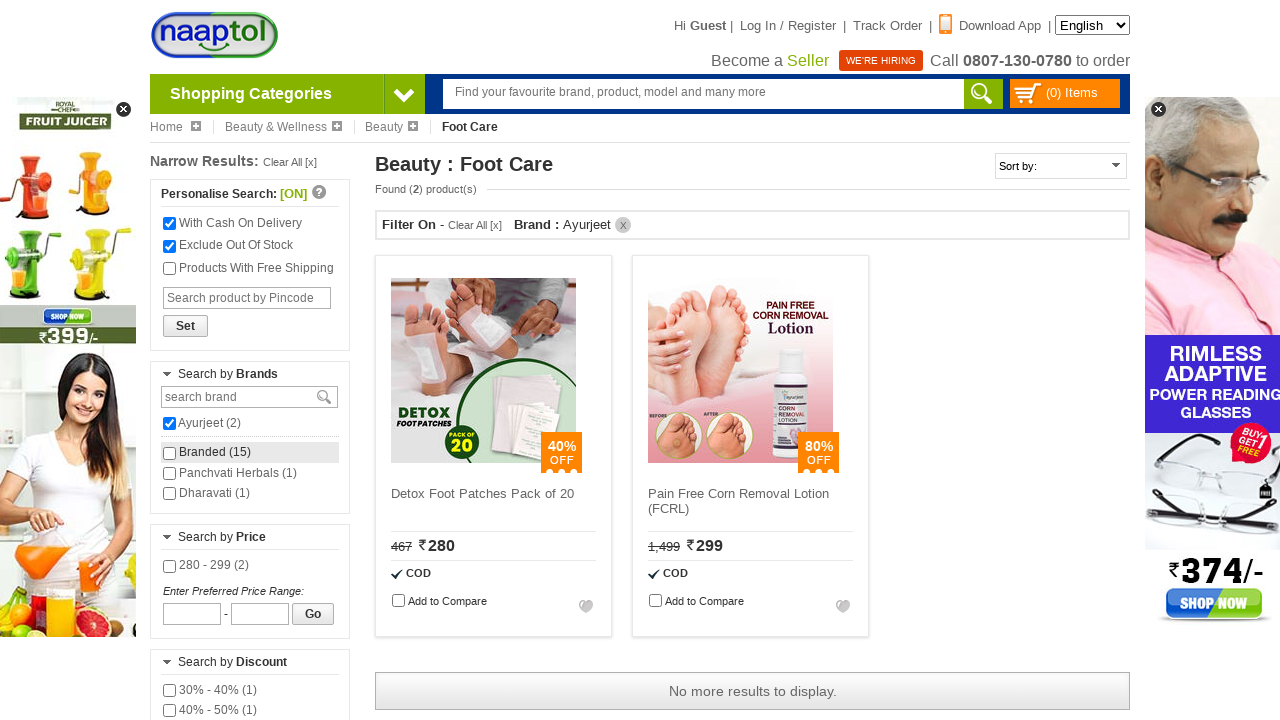

Clicked discount filter (50-80%) at (170, 360) on #discountFilterBox1
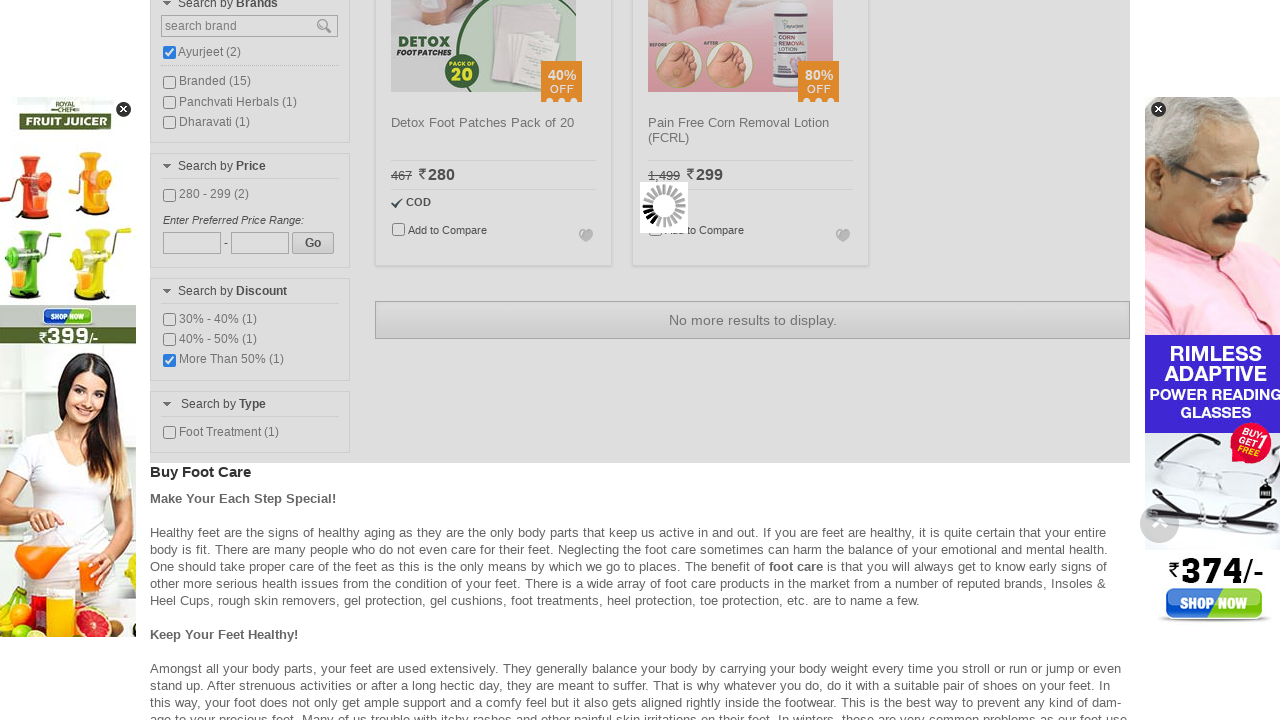

Waited for discount filter to apply
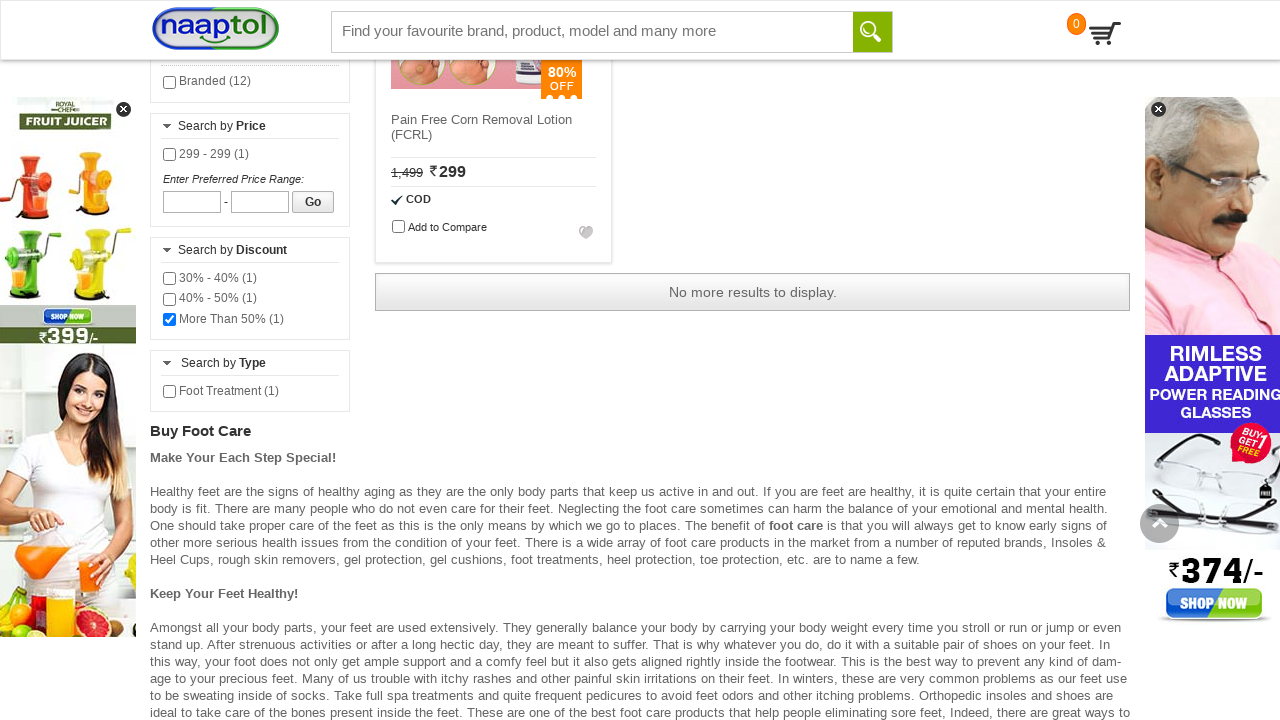

Clicked feature filter (Foot Treatment) at (170, 392) on #featureFilterBox0f1
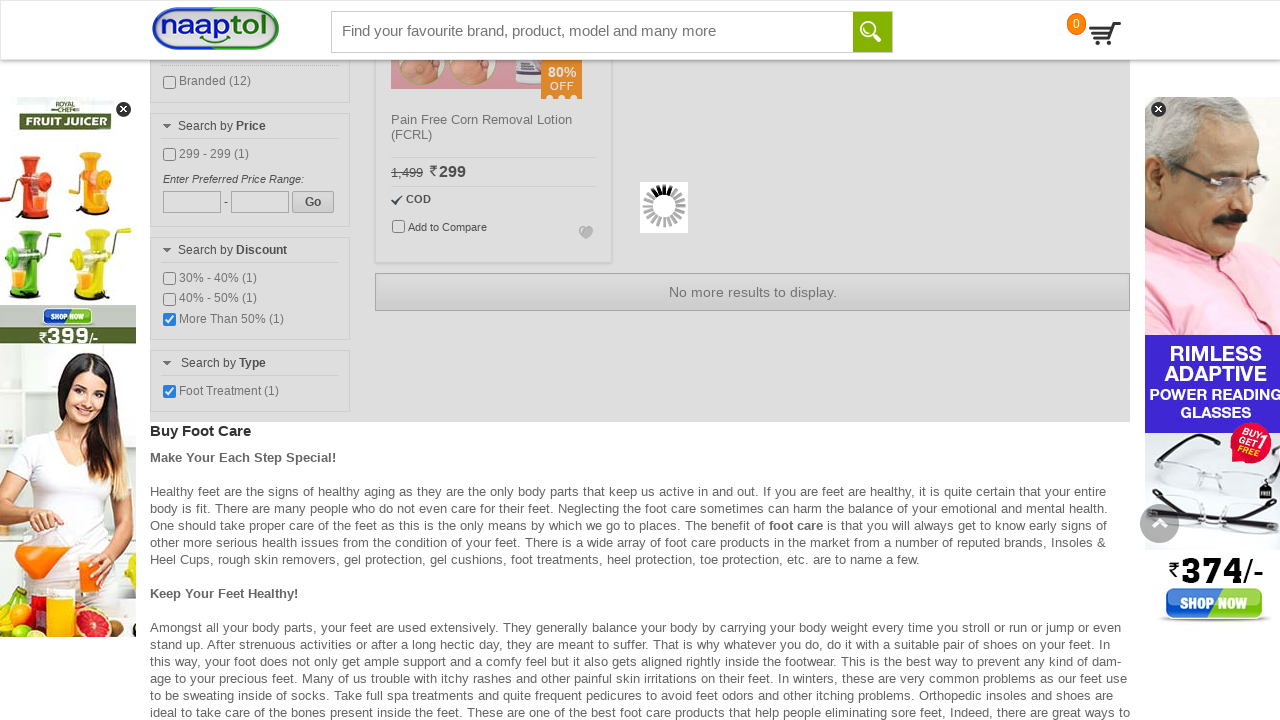

Waited for feature filter to apply
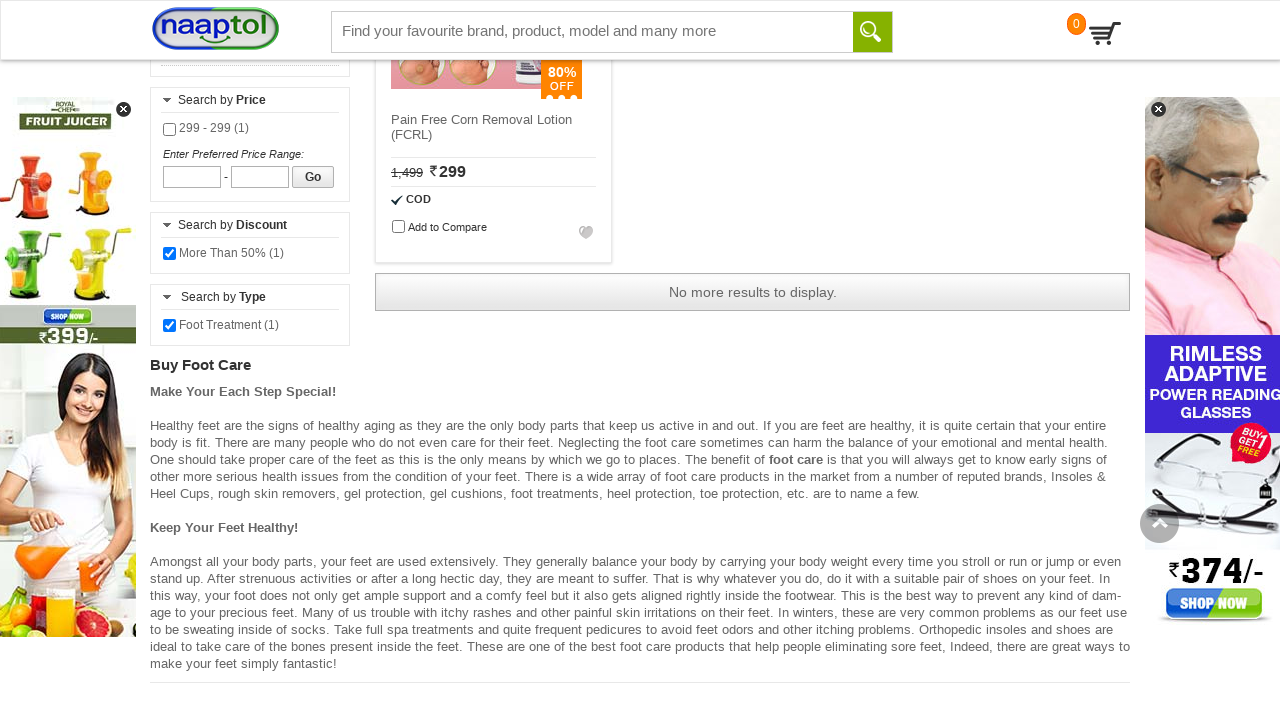

Clicked on 'Pain Free Corn Removal Lotion (FCRL)' product at (482, 120) on text=Pain Free Corn Removal Lotion (FCRL)
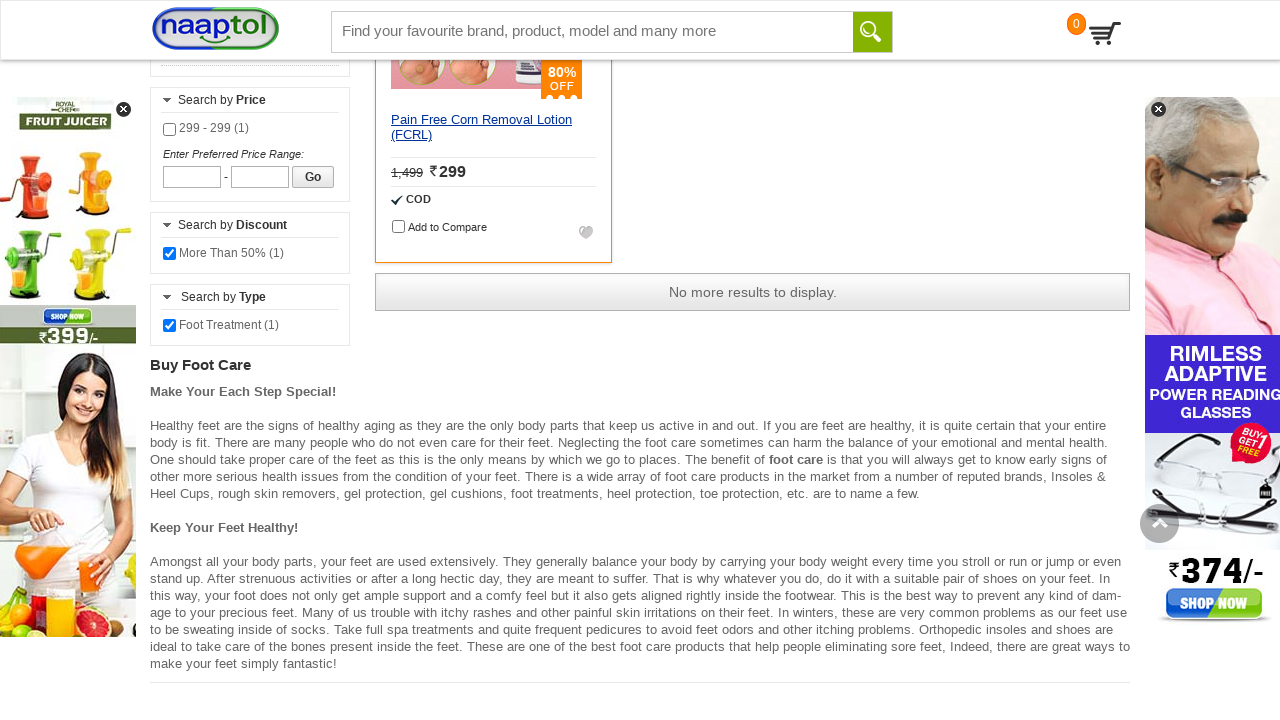

Waited for product page to load
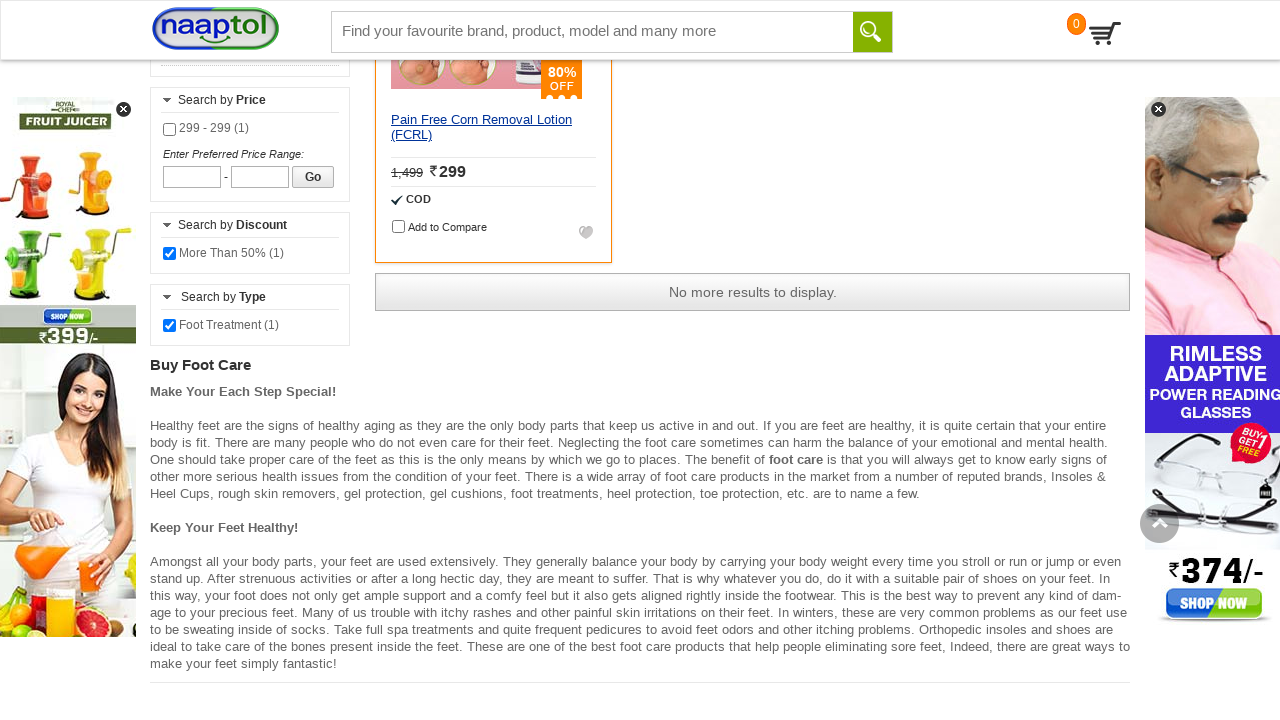

New product page tab detected
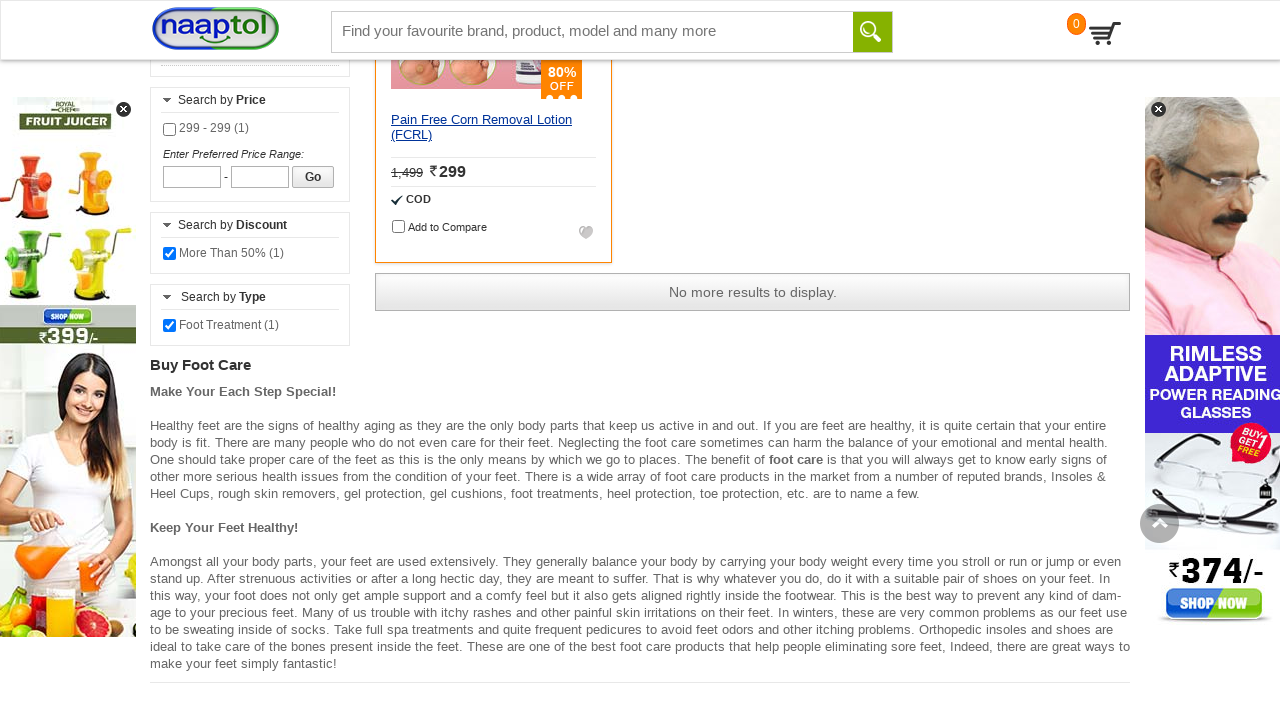

Clicked 'Add to Cart' button on product page at (740, 412) on [class='red_button icon chat']
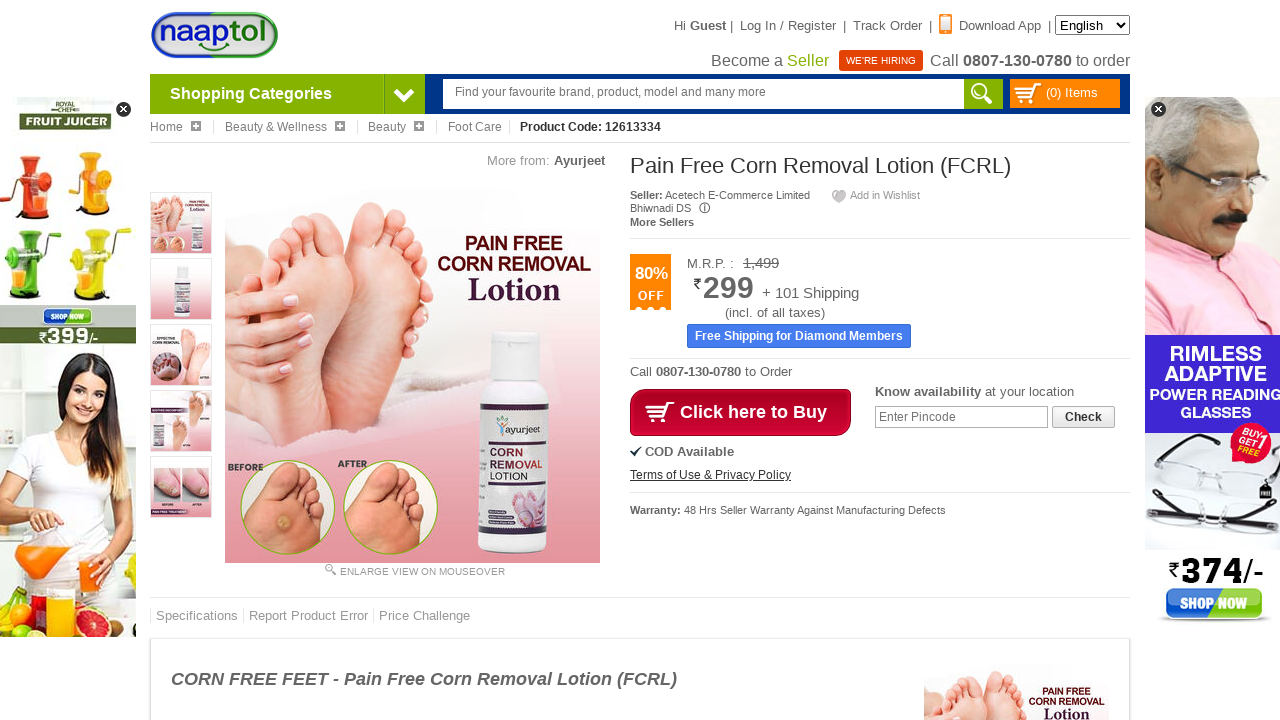

Navigated back to filtered foot care products page
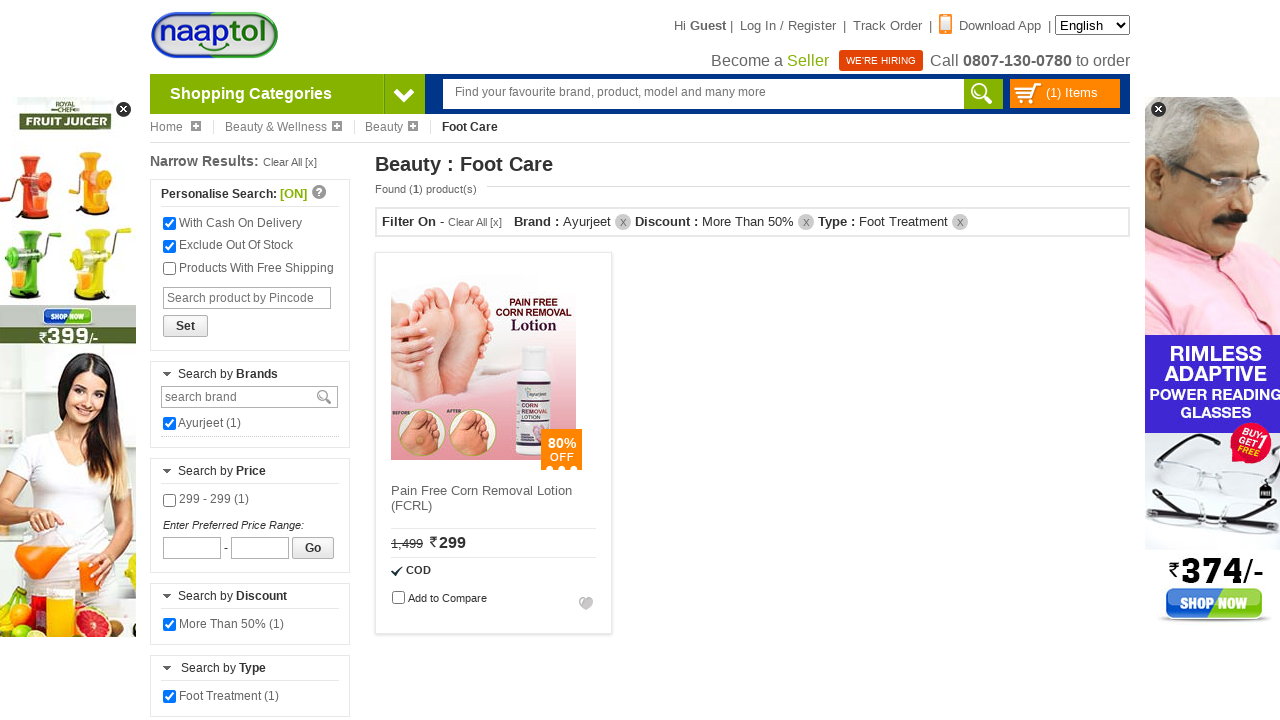

Waited for filtered products page to fully load
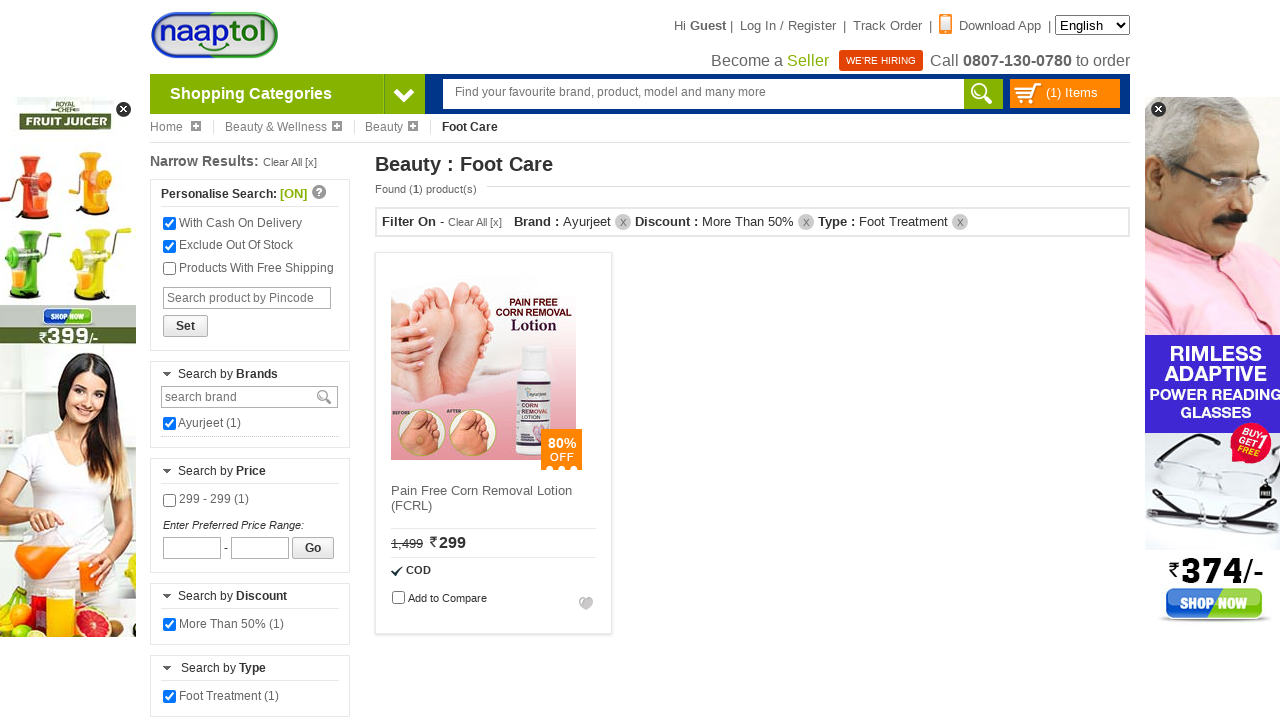

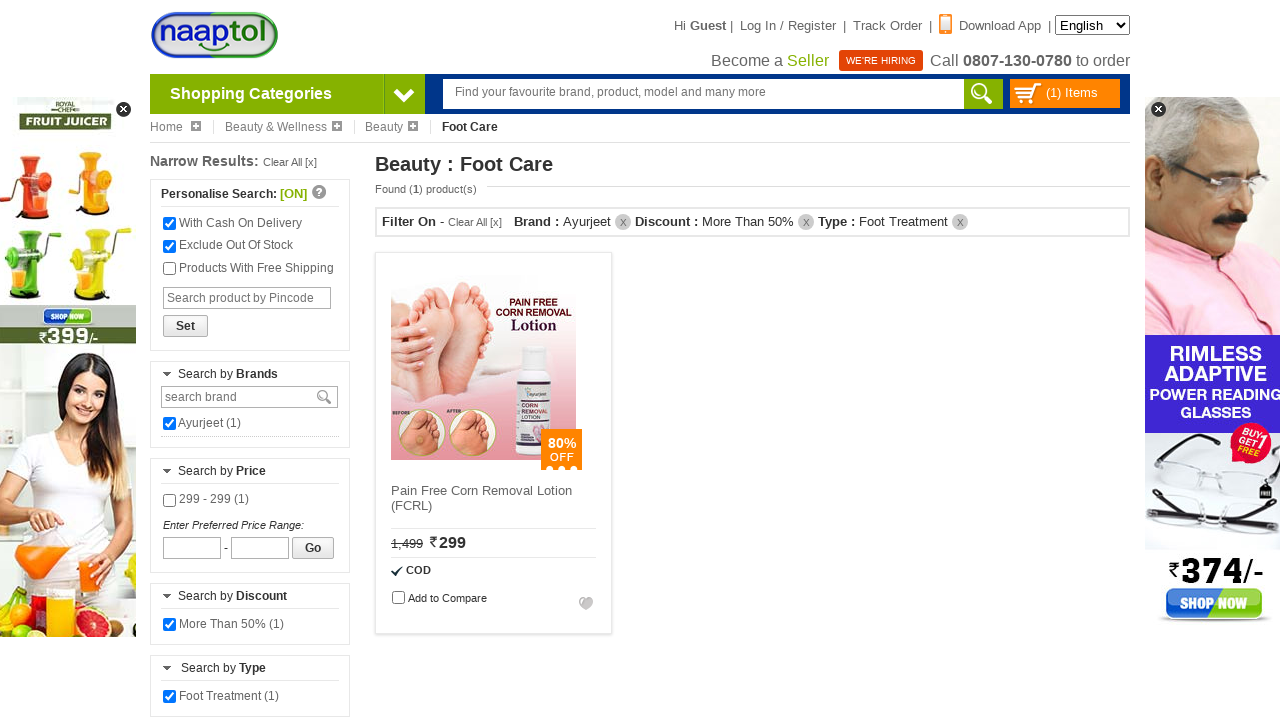